Tests keyboard events and text manipulation by filling a form with name, email, and address, then copying the current address to the permanent address field using keyboard shortcuts

Starting URL: https://demoqa.com/text-box

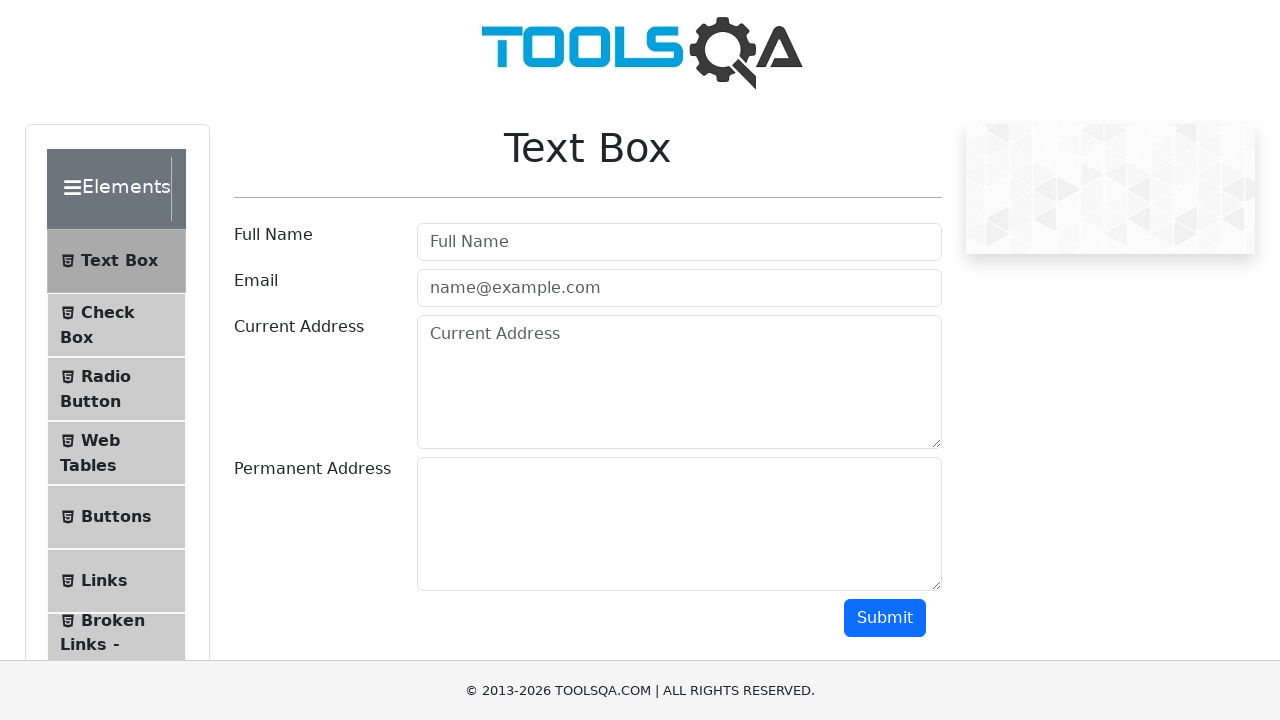

Filled full name field with 'Mr.Peter Haynes' on #userName
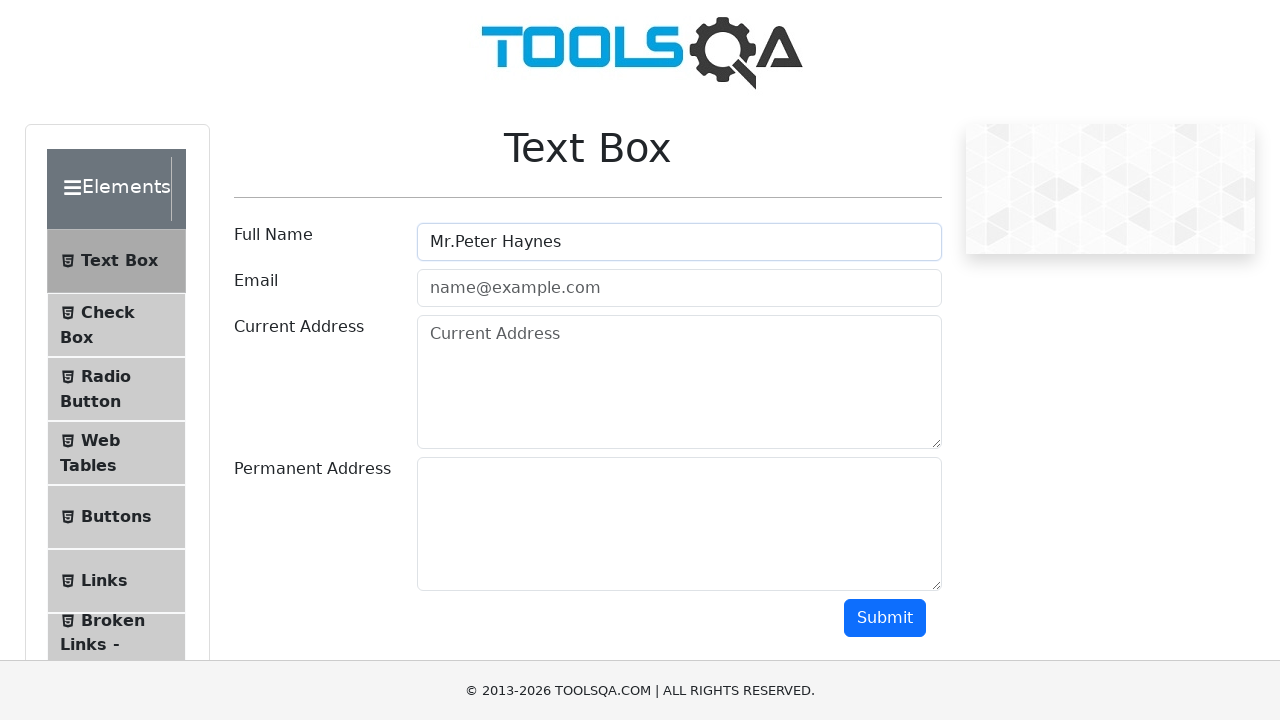

Filled email field with 'PeterHaynes@toolsqa.com' on #userEmail
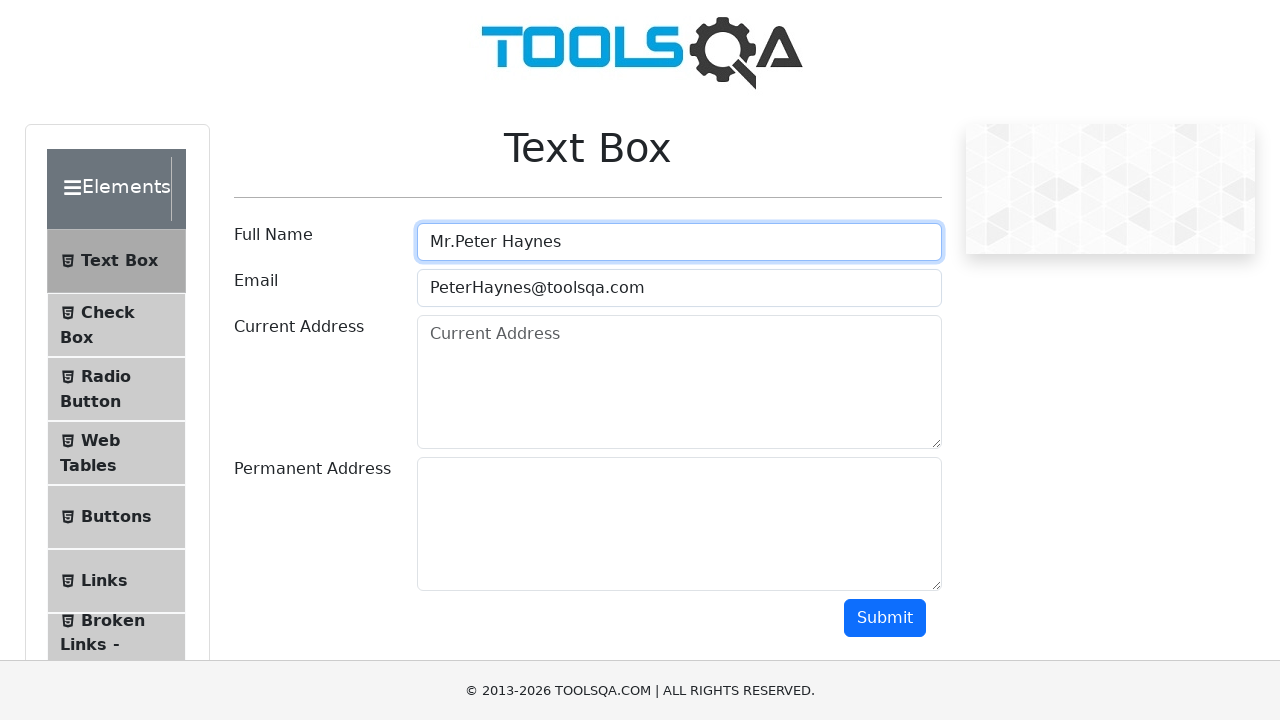

Filled current address field with '43 School Lane London EC71 9GO' on #currentAddress
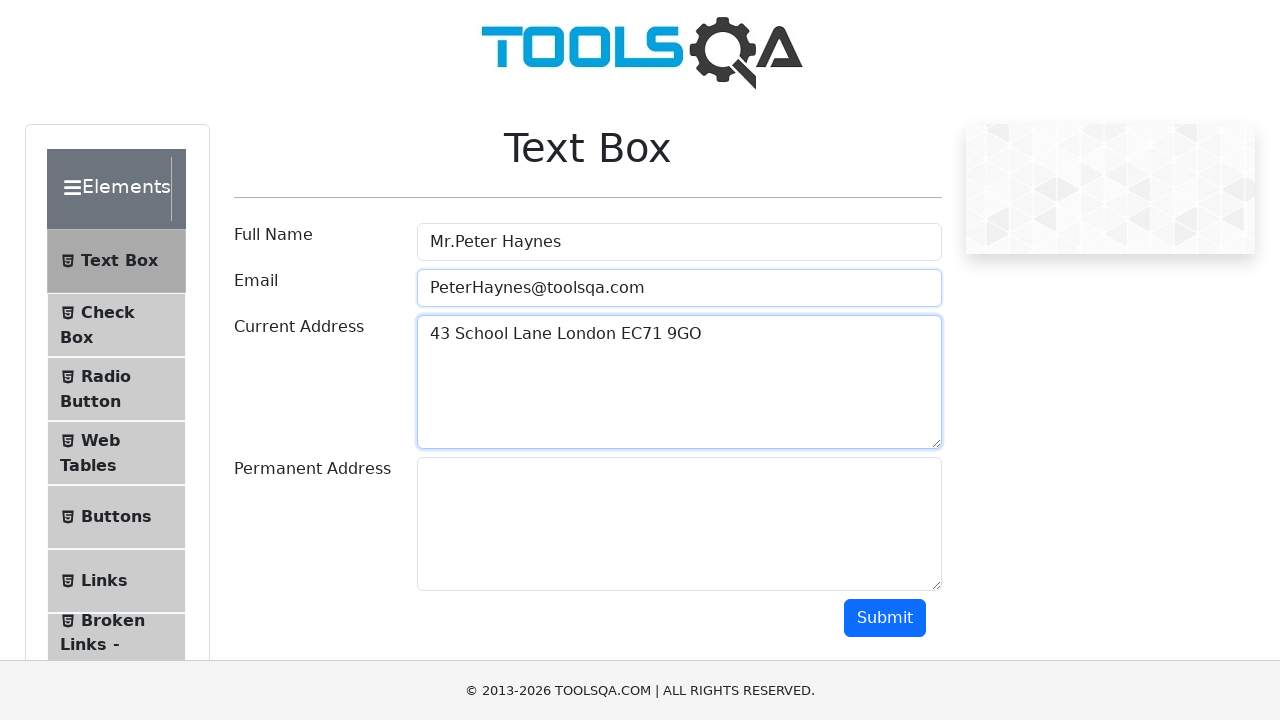

Focused on current address field on #currentAddress
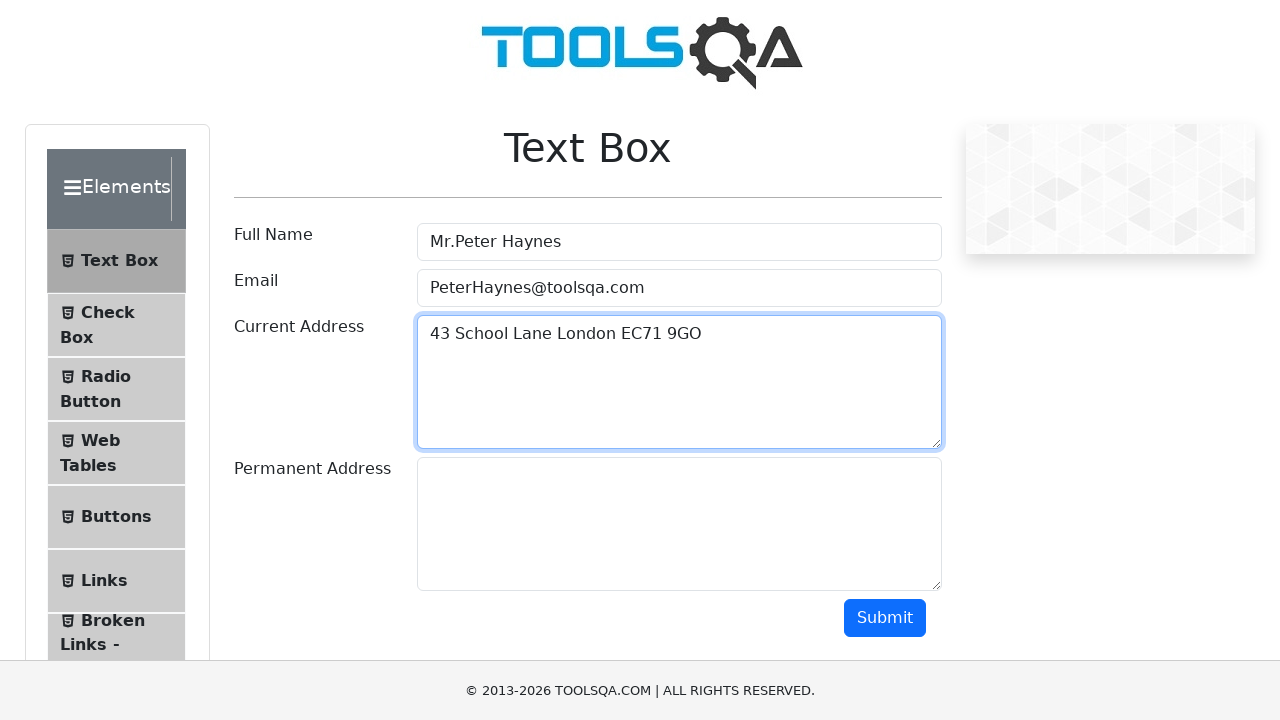

Selected all text in current address field using Ctrl+A
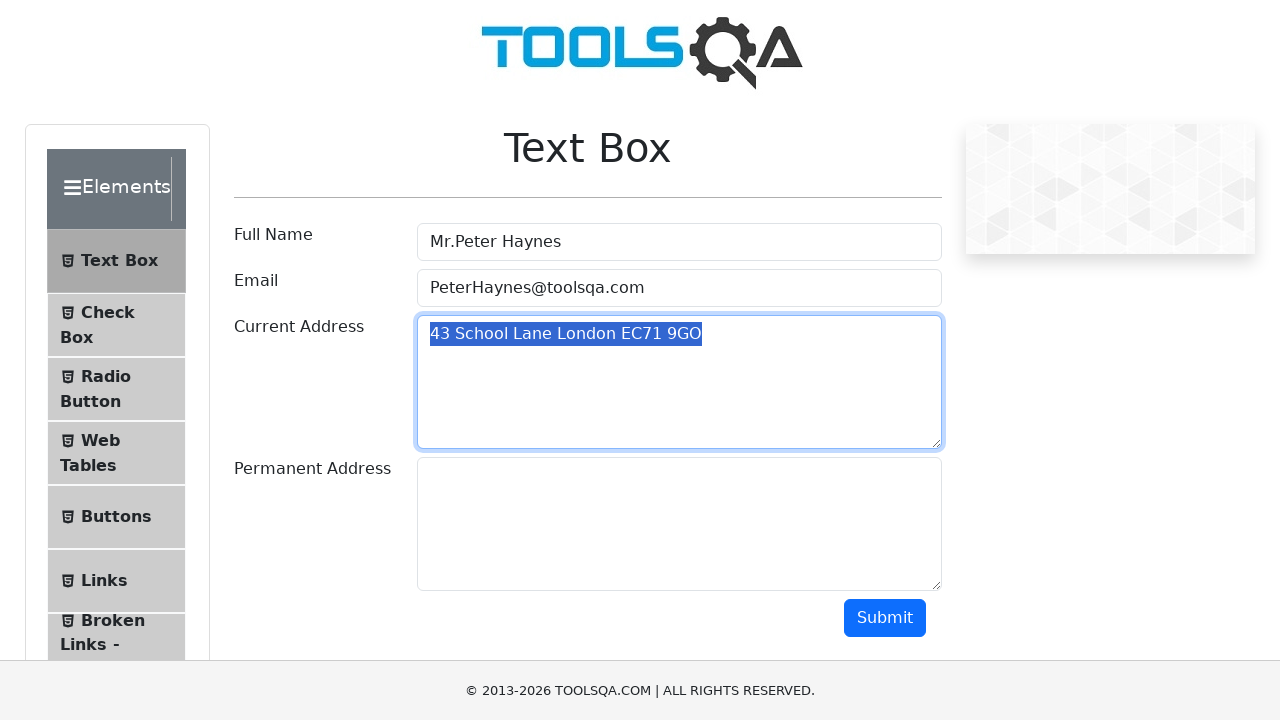

Copied selected address text using Ctrl+C
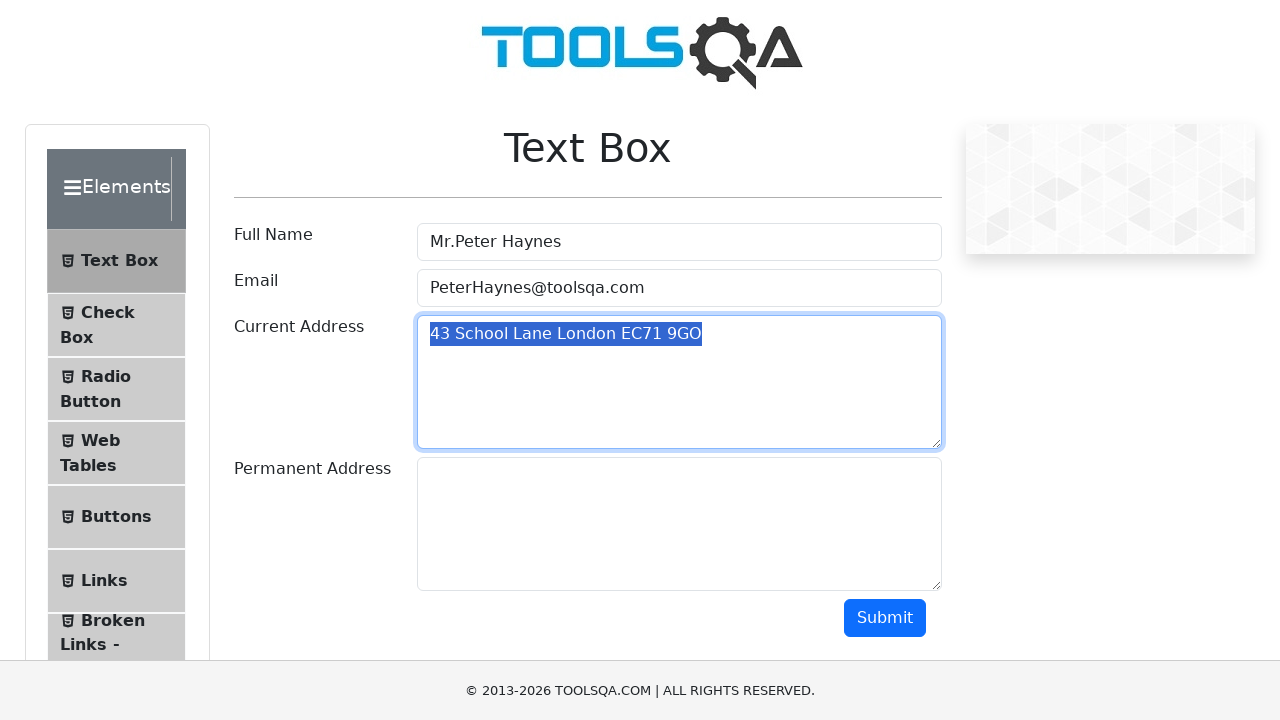

Moved focus to next field using Tab key
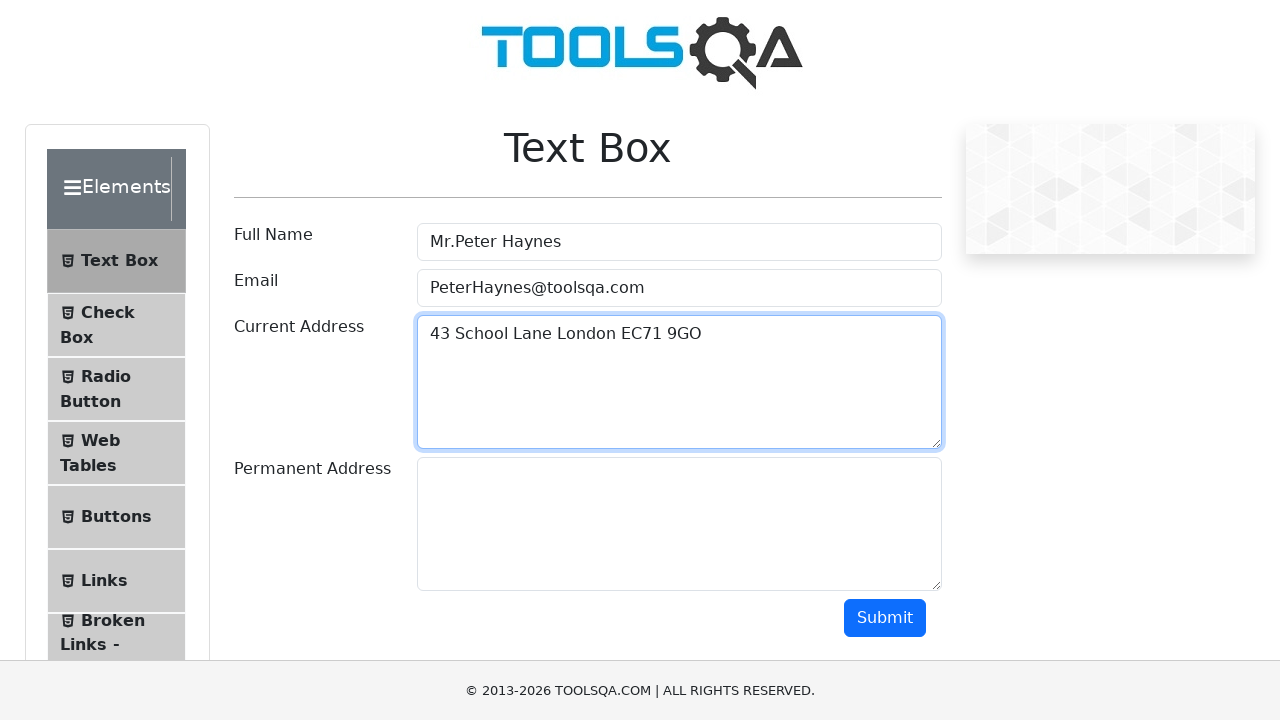

Focused on permanent address field on #permanentAddress
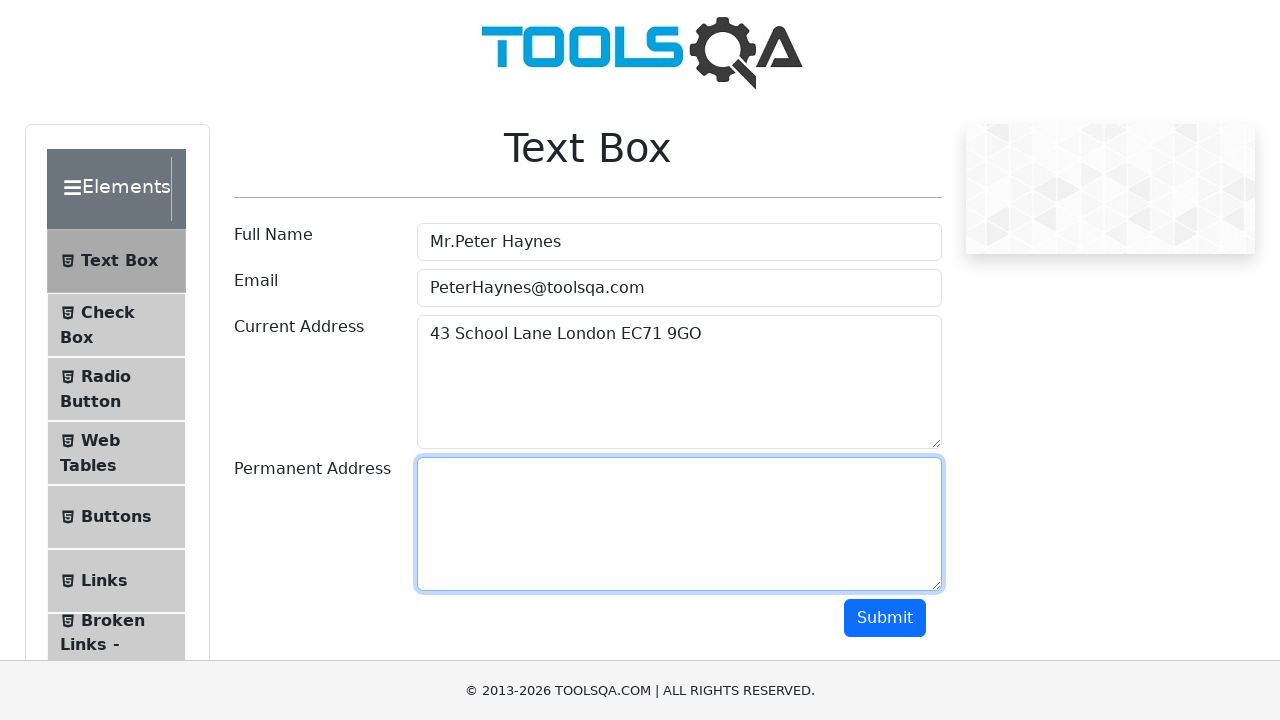

Pasted copied address into permanent address field using Ctrl+V
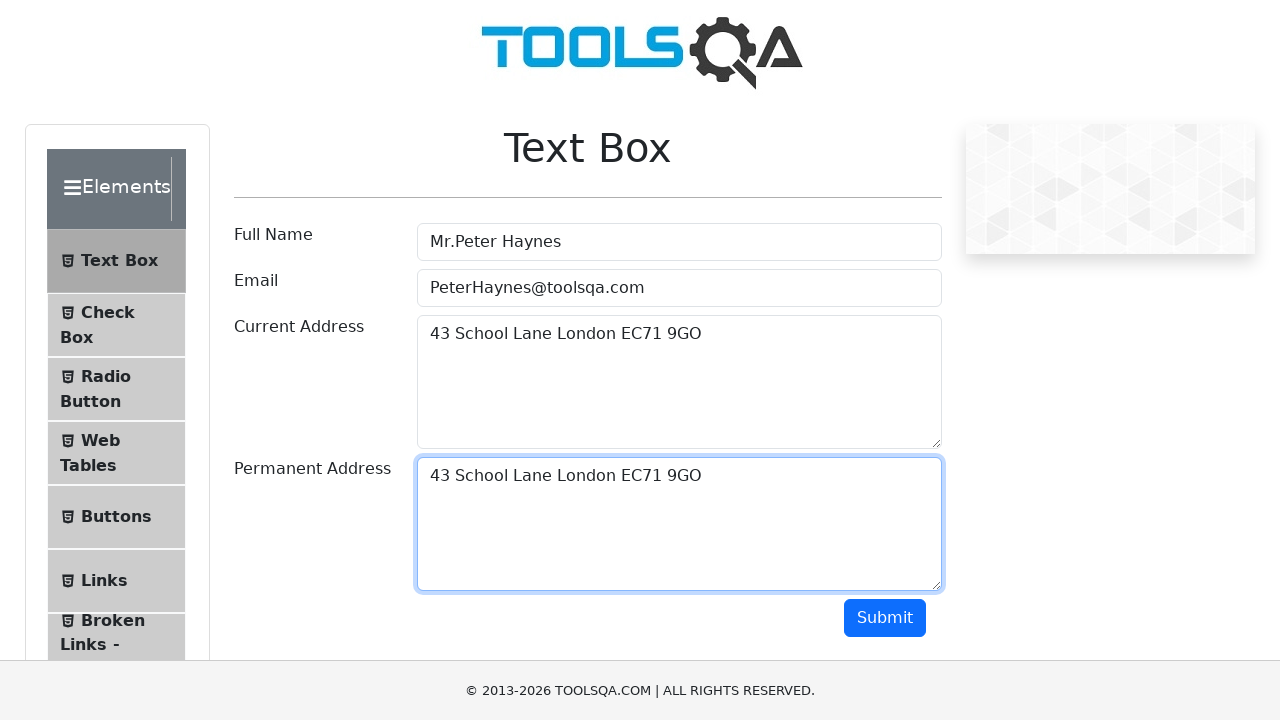

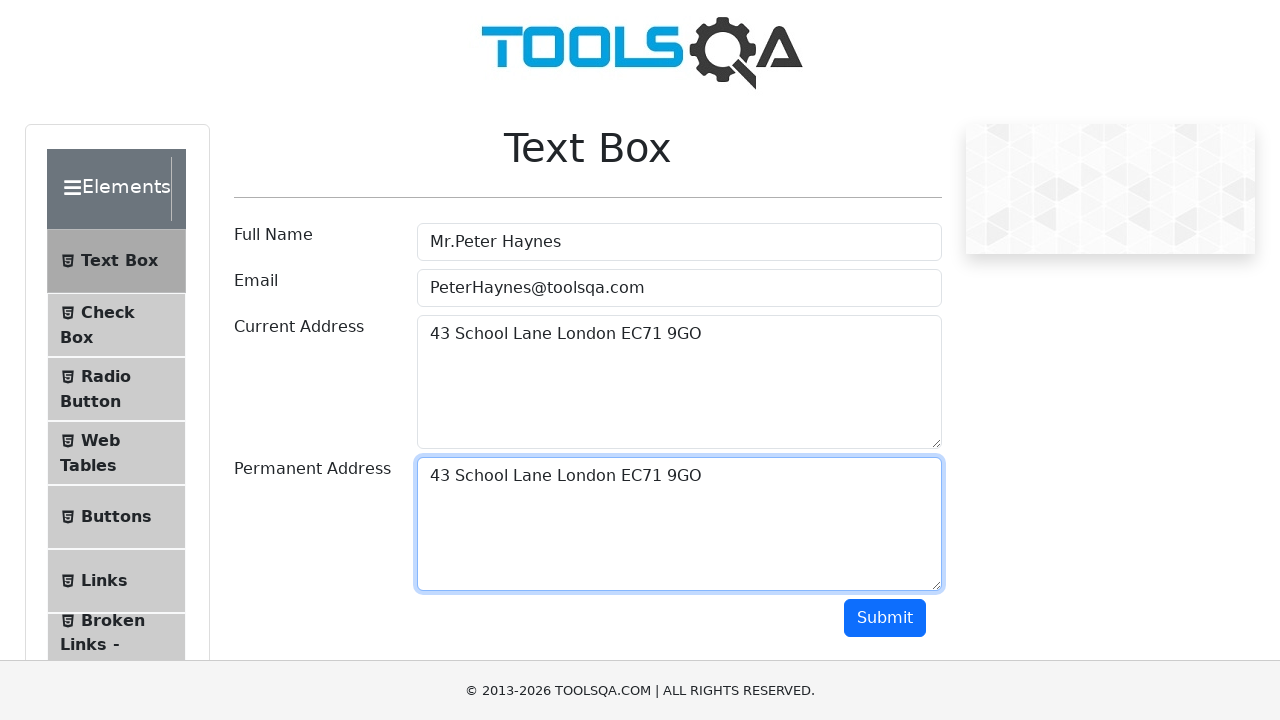